Tests lastName field validation with emojis and mixed case characters under 50 length

Starting URL: https://buggy.justtestit.org/register

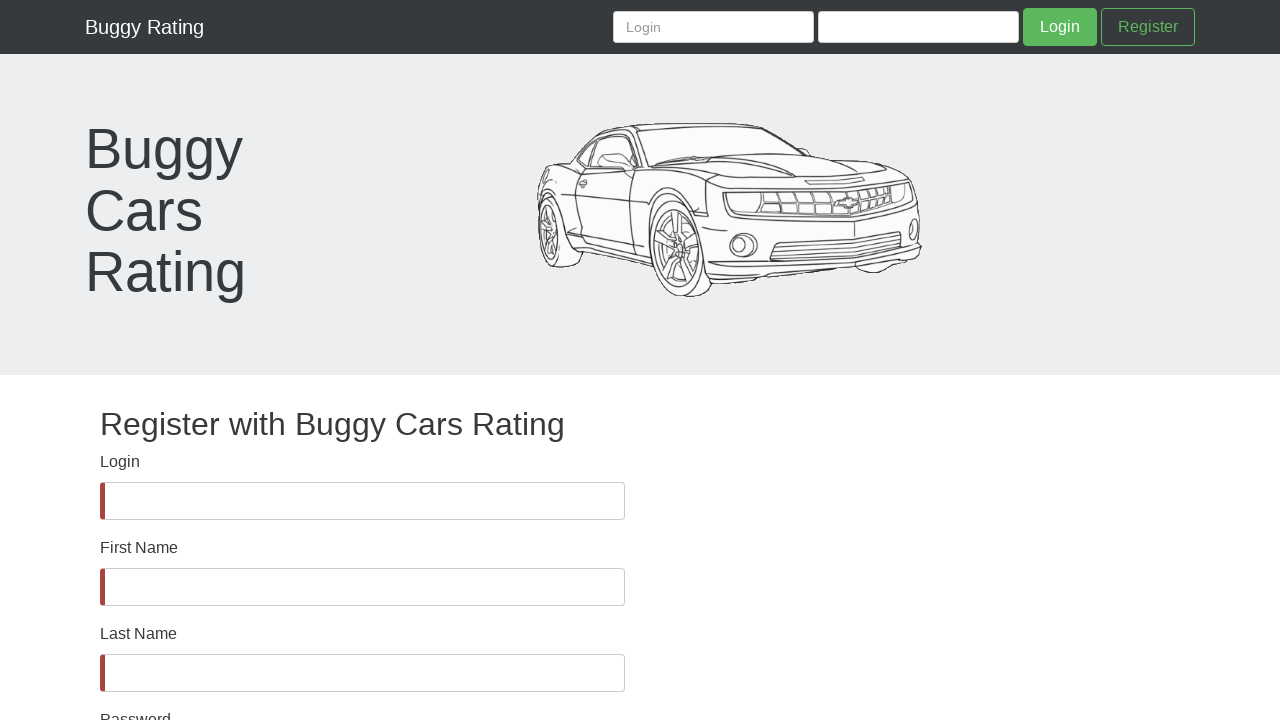

lastName field is visible
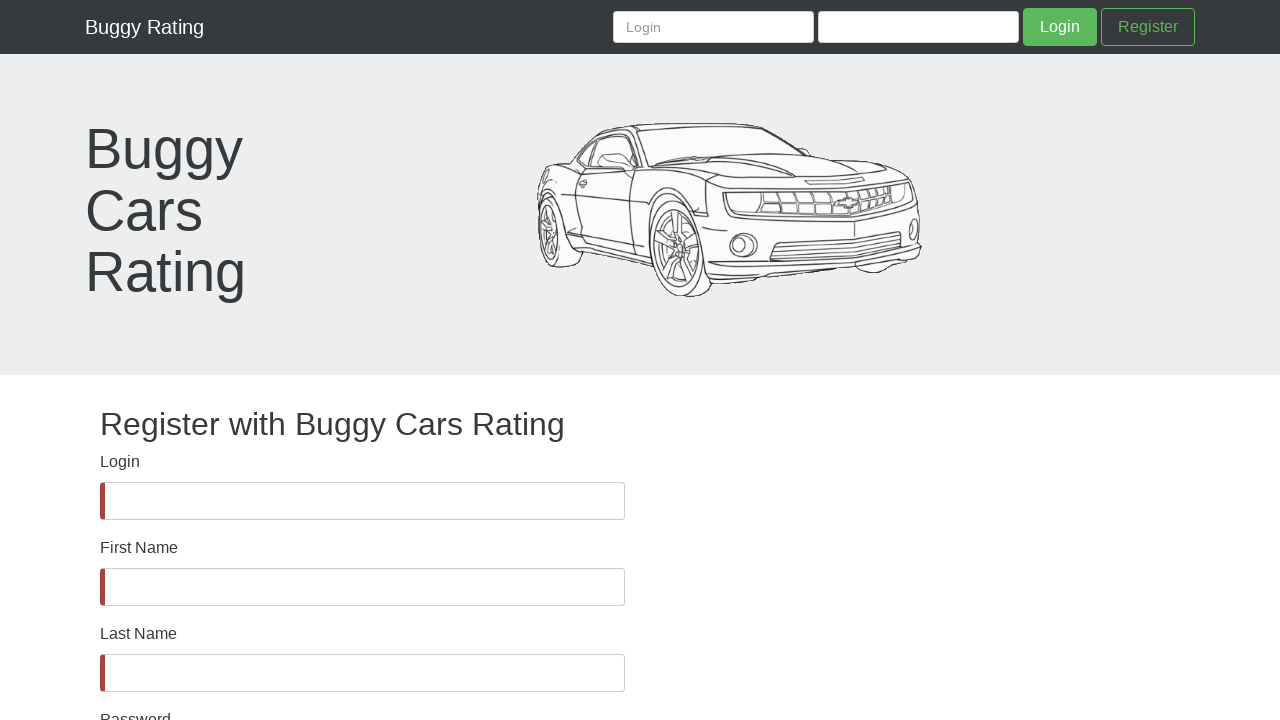

Filled lastName field with emojis and mixed case characters (under 50 length) on #lastName
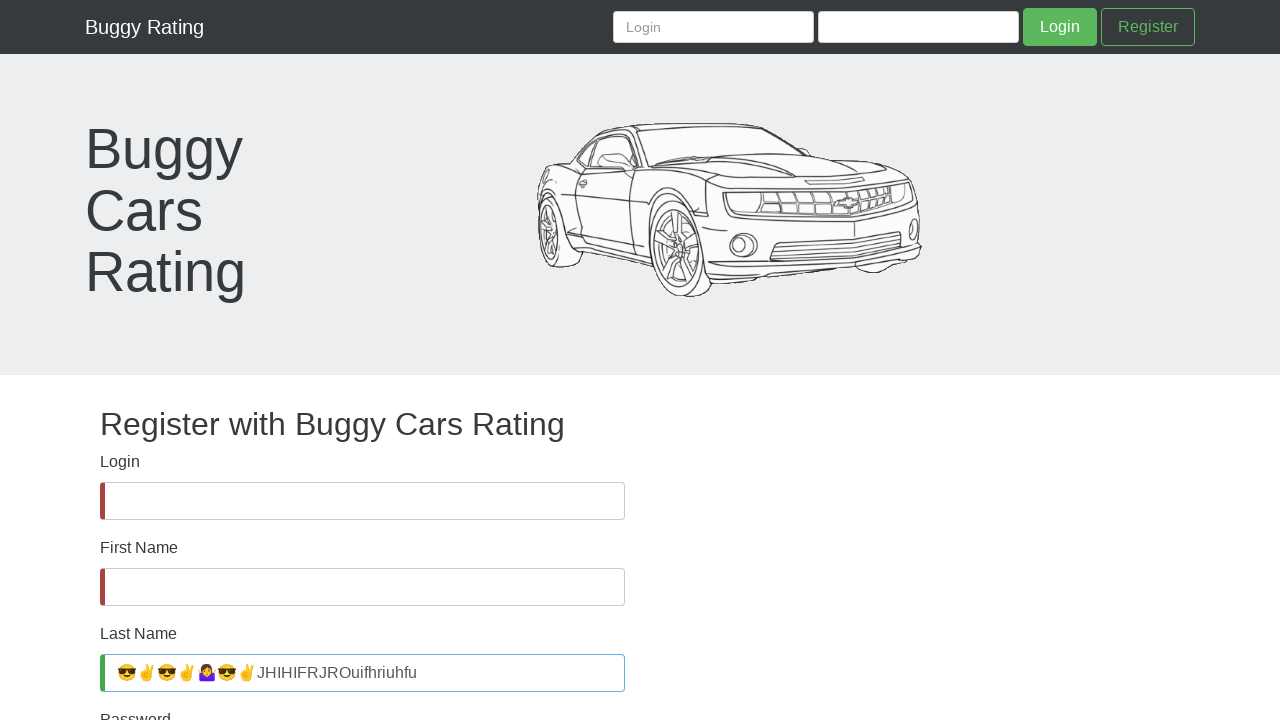

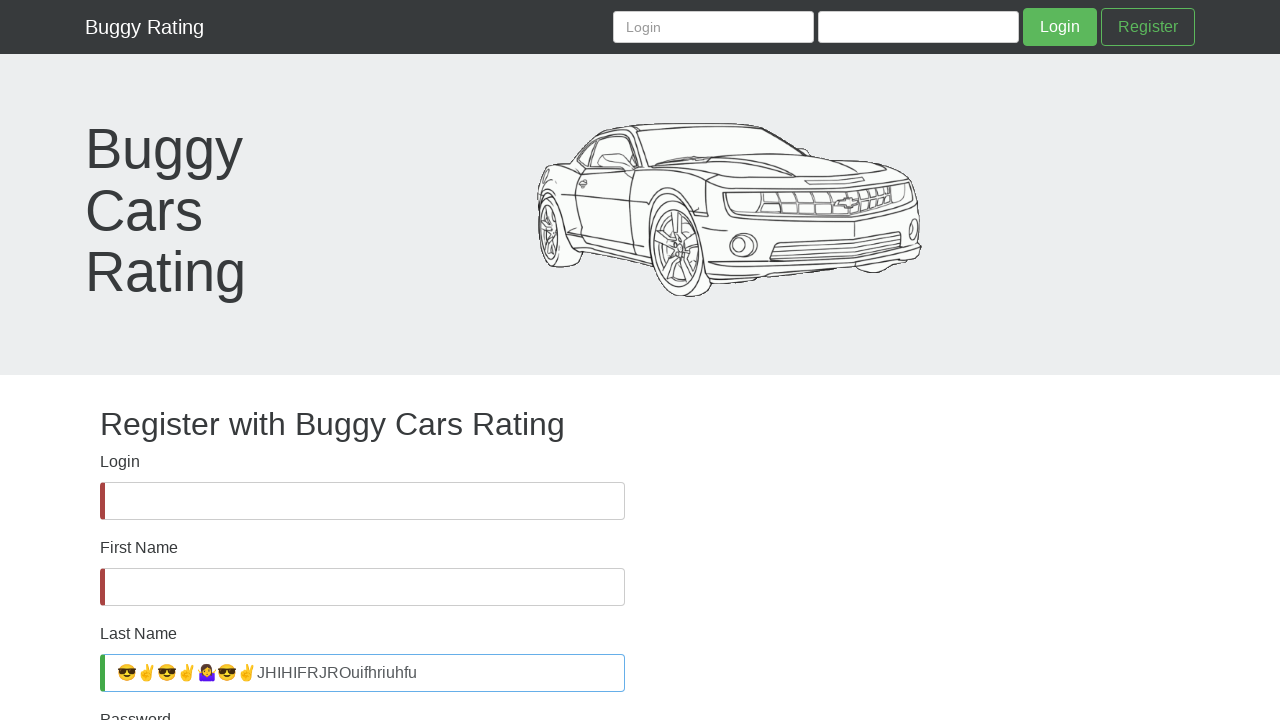